Tests single select dropdown functionality by clicking on it and waiting for options to become visible

Starting URL: https://demoqa.com/select-menu

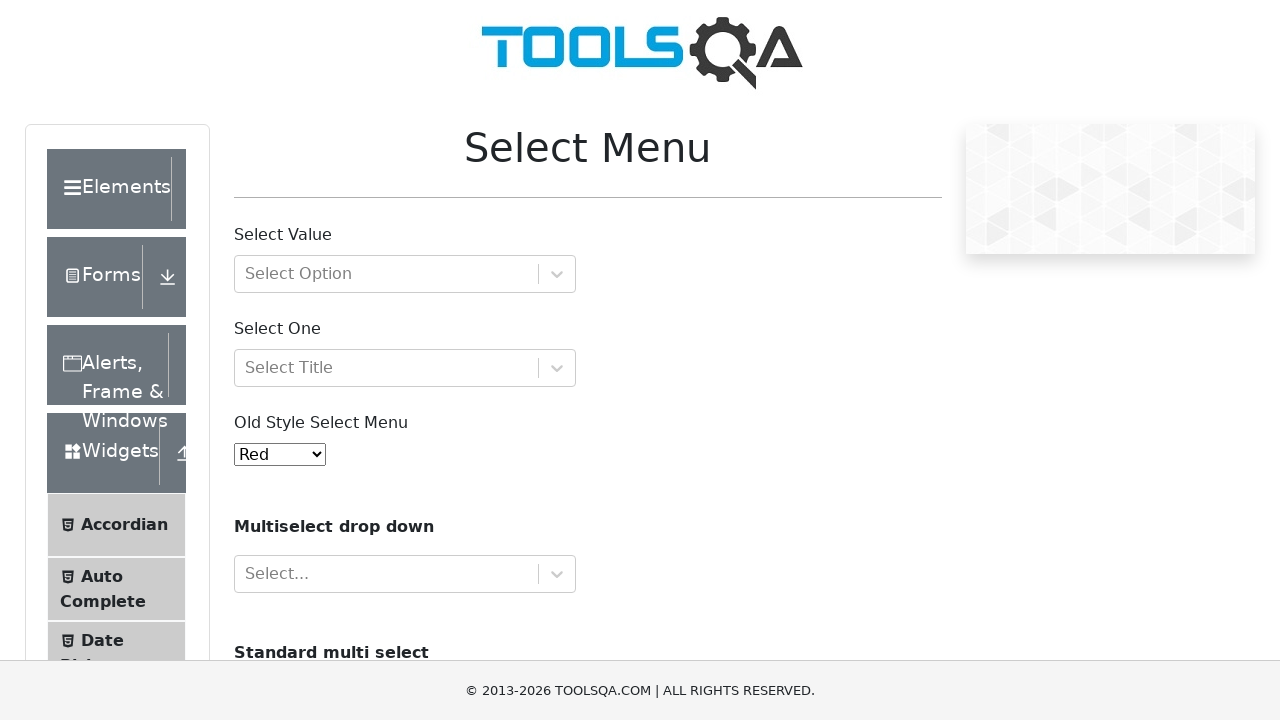

Waited for single select dropdown to become visible
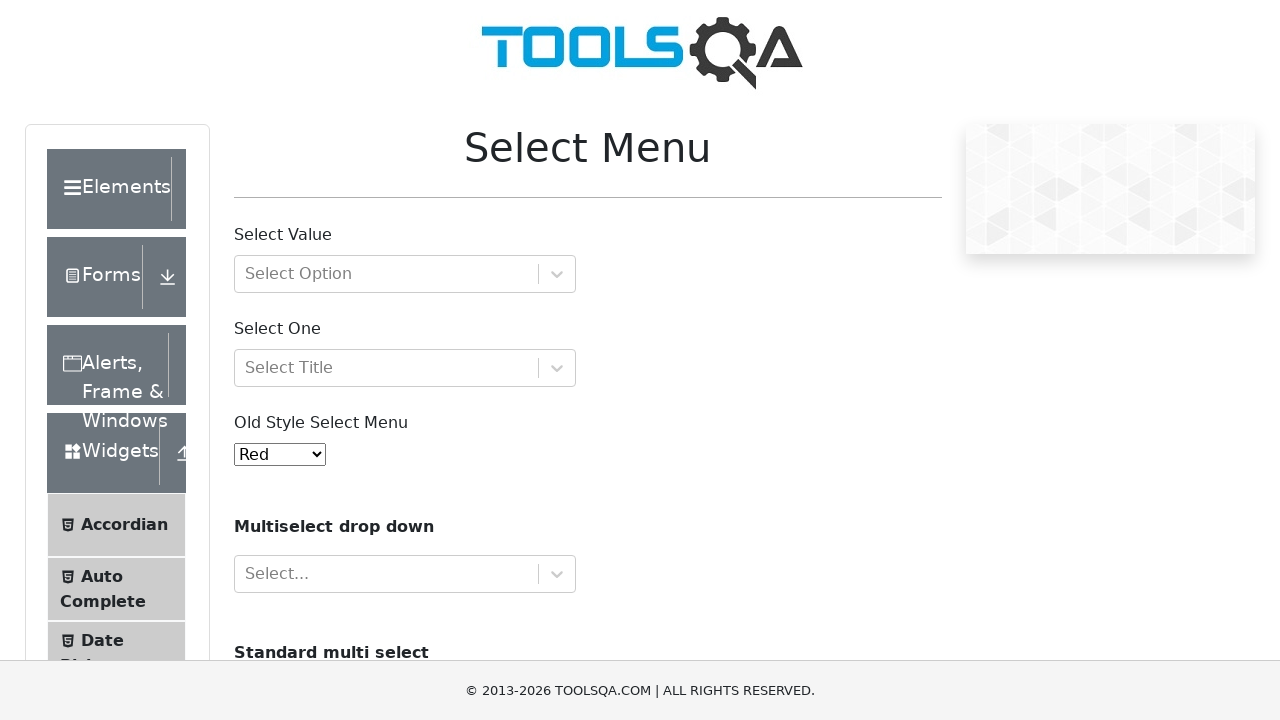

Clicked on the dropdown to open it at (405, 368) on #selectOne
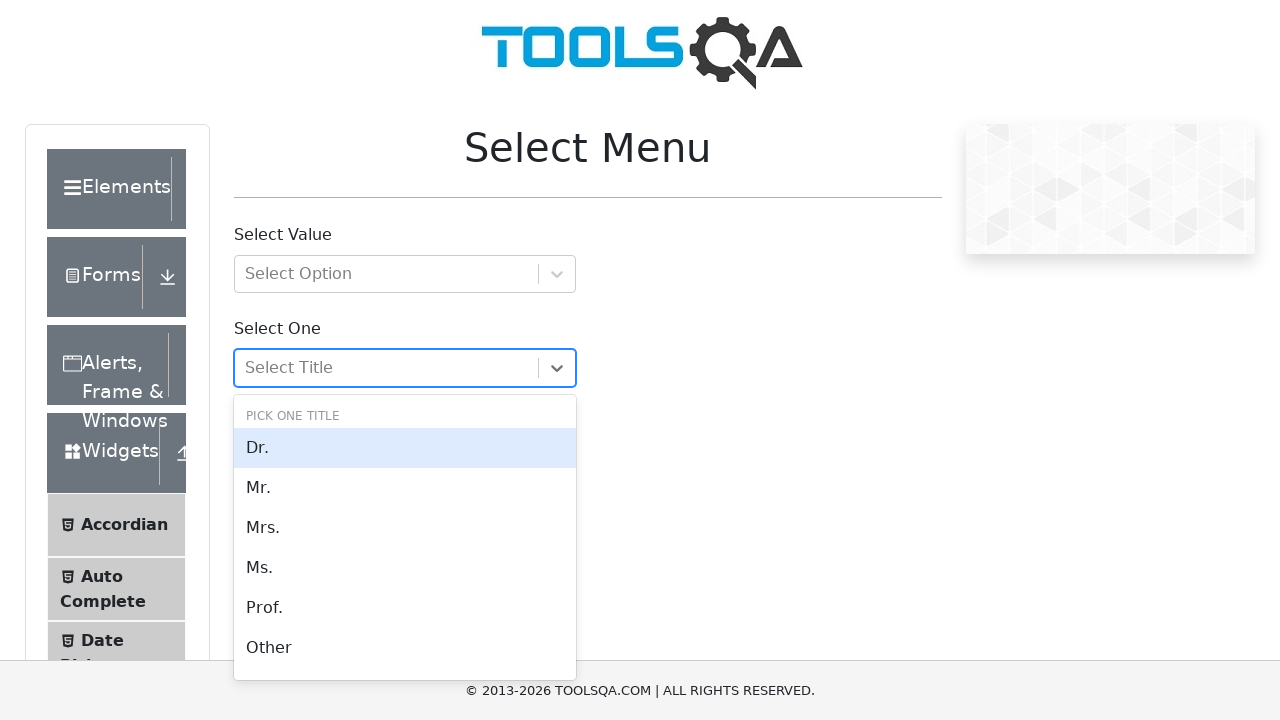

Waited for dropdown options to become visible
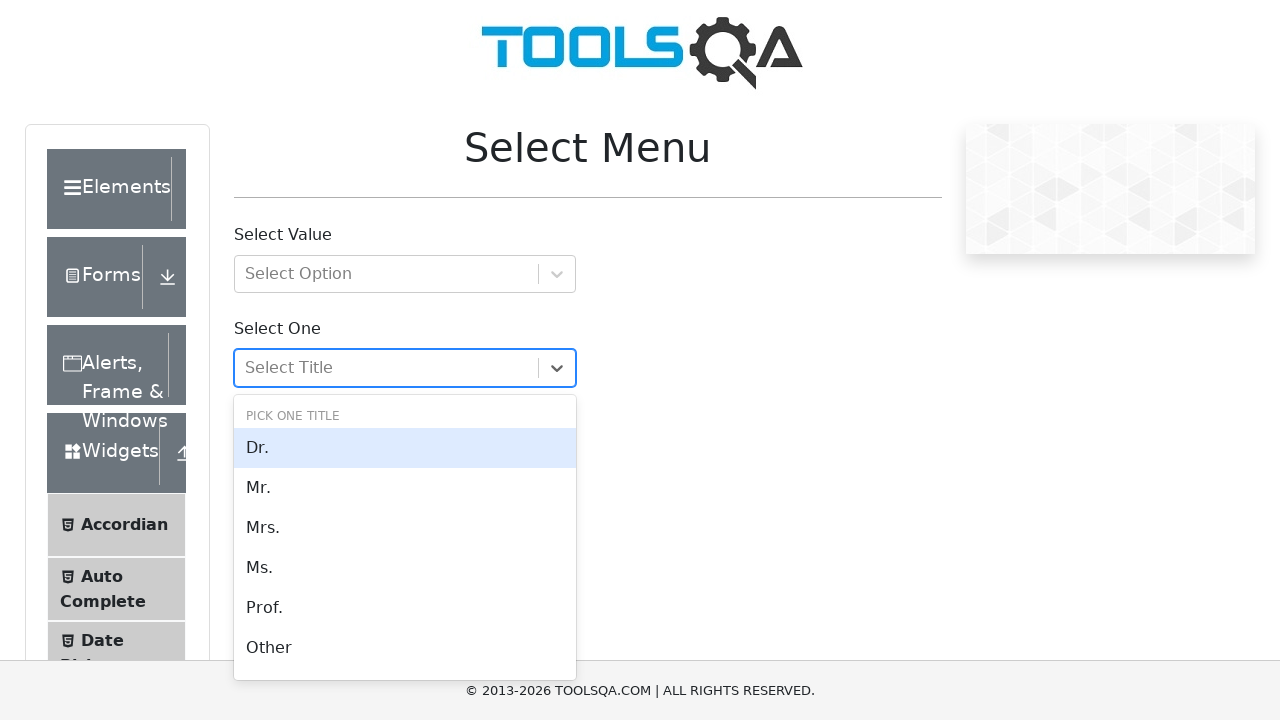

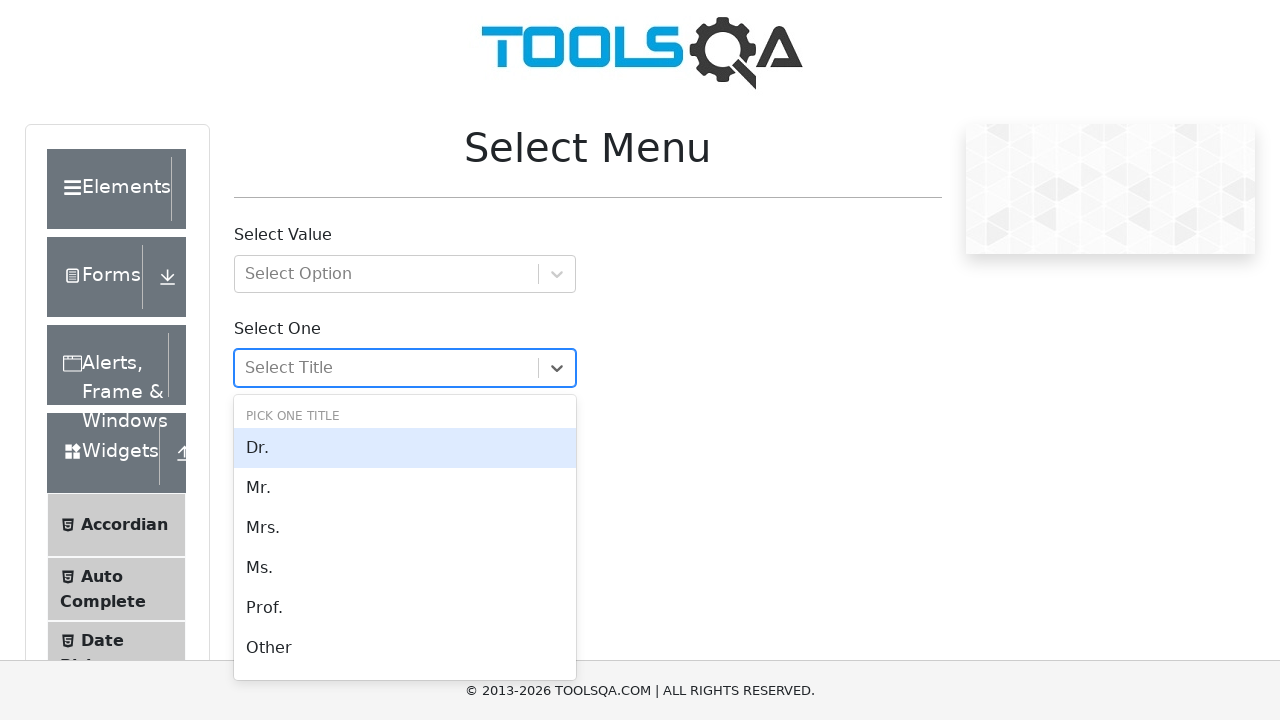